Tests the complete flight booking flow on BlazeDemo by selecting departure and destination cities, choosing a flight, and filling in passenger purchase information

Starting URL: https://blazedemo.com/

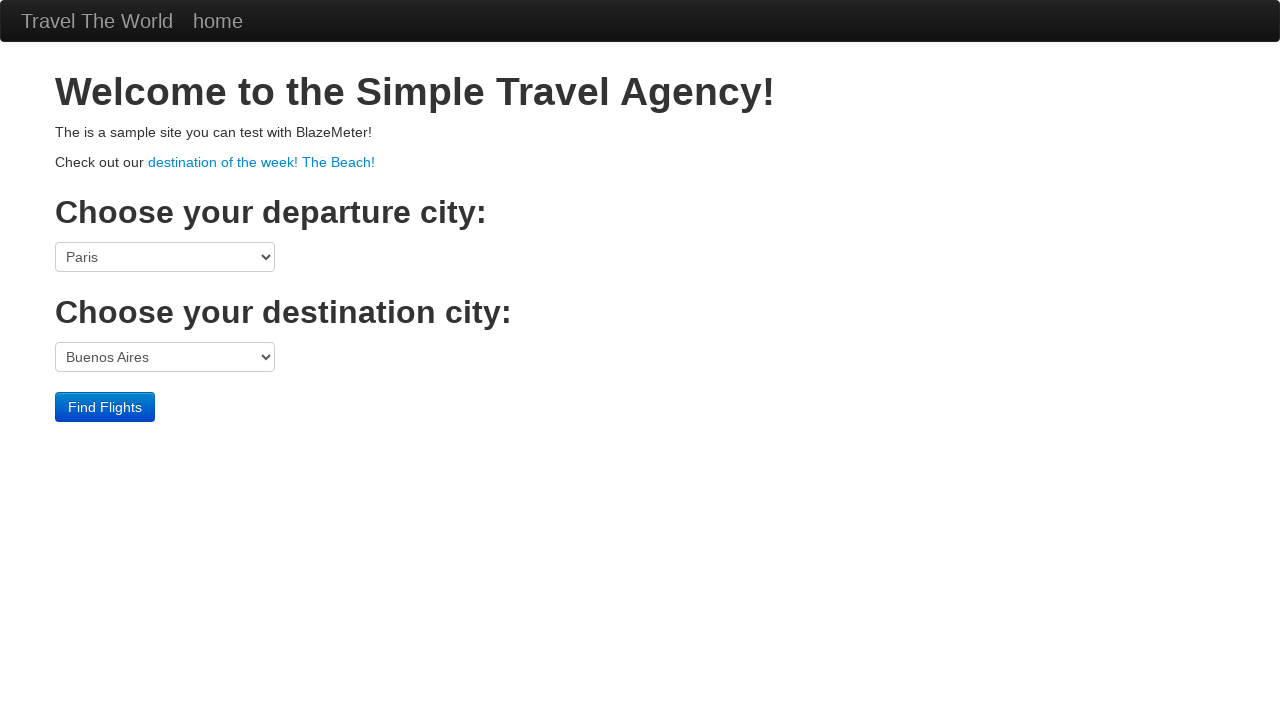

Selected Portland as departure city on select[name='fromPort']
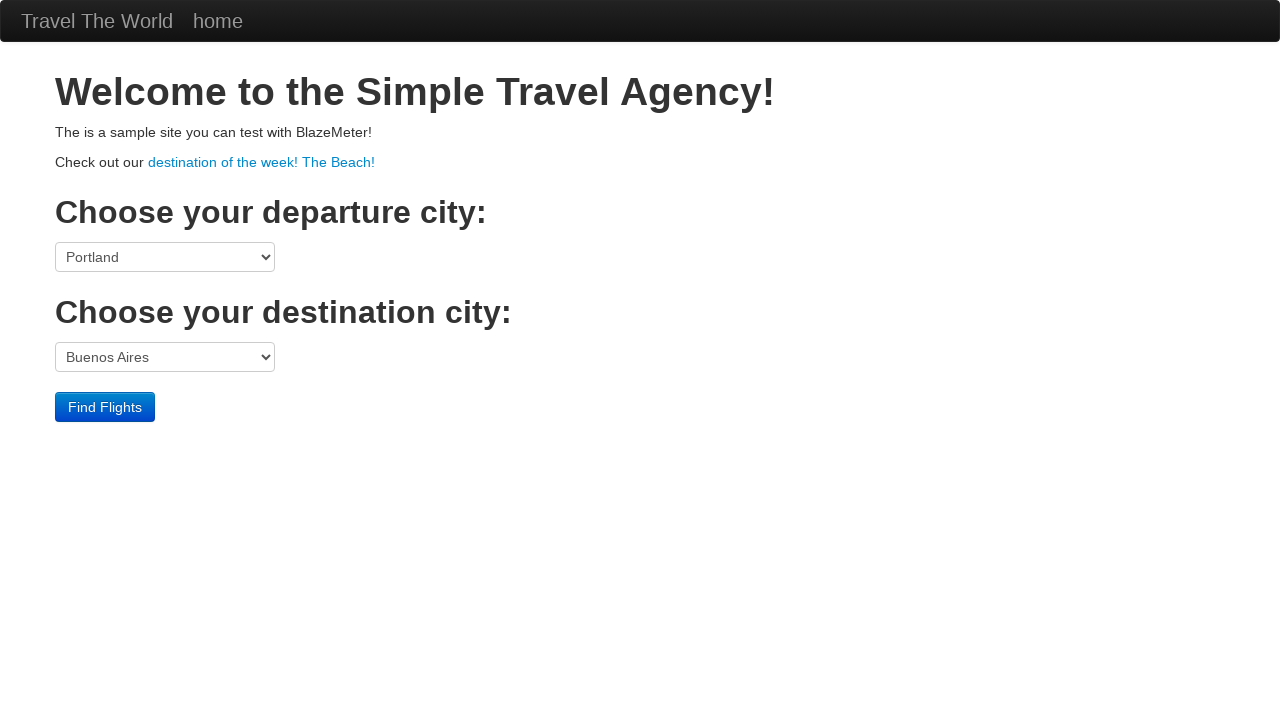

Selected Berlin as destination city on select[name='toPort']
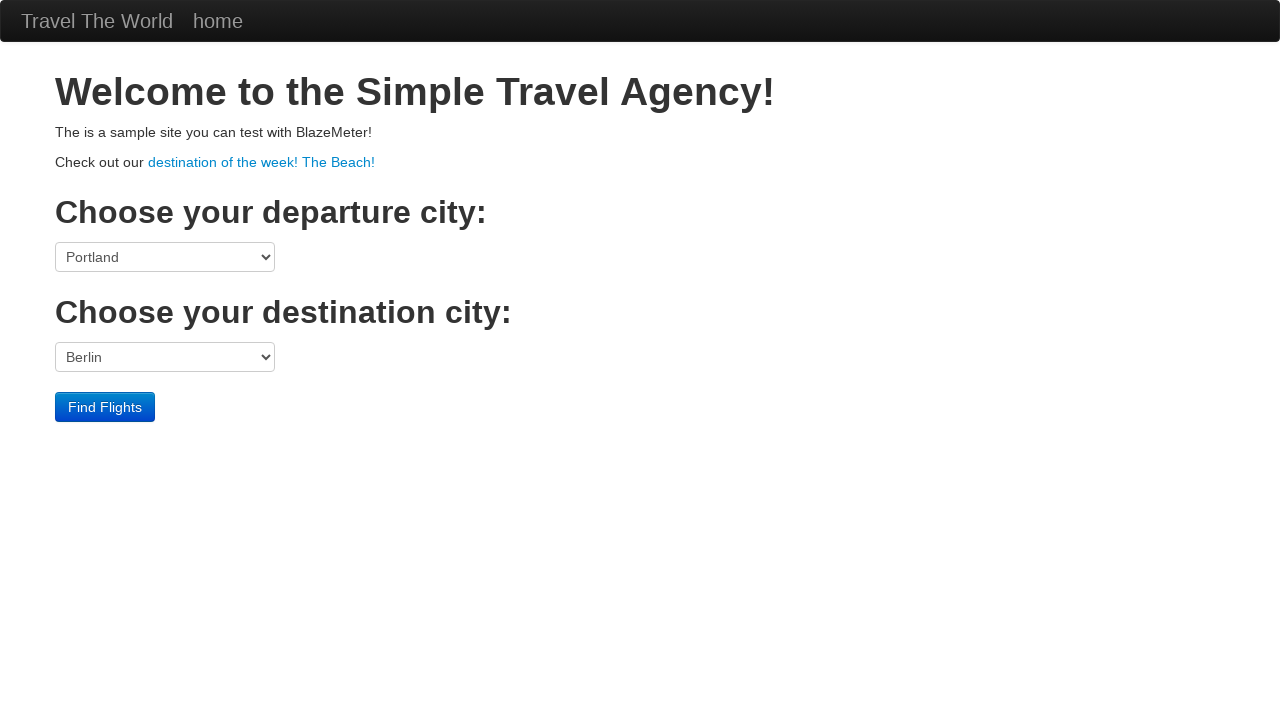

Clicked Find Flights button at (105, 407) on input[value='Find Flights']
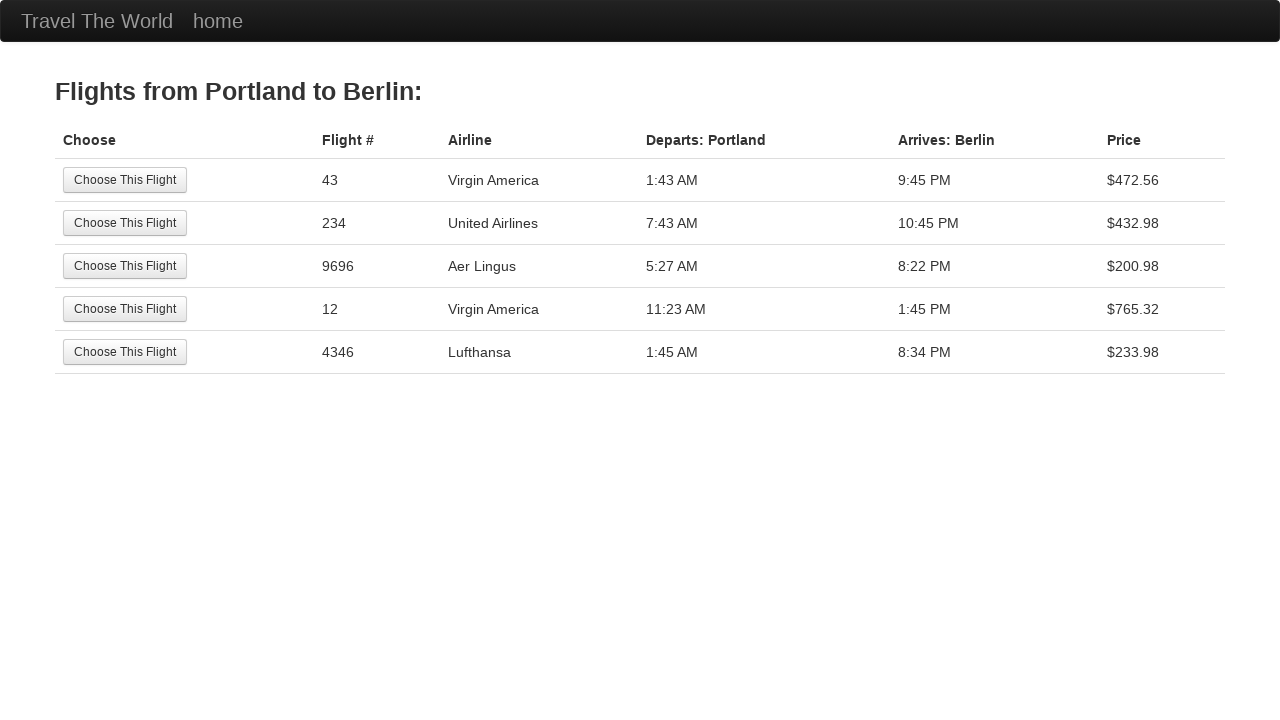

Selected the third flight option at (125, 266) on xpath=//tr[3]/td/input
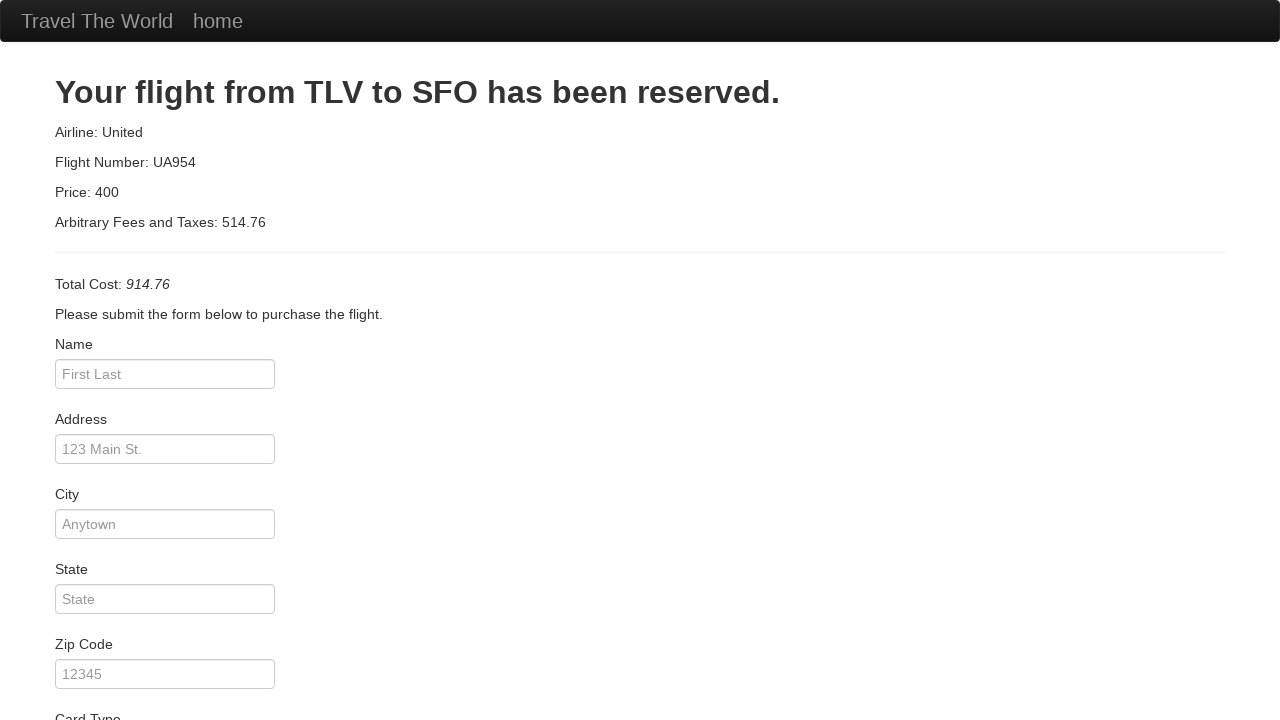

Clicked passenger name field at (165, 374) on #inputName
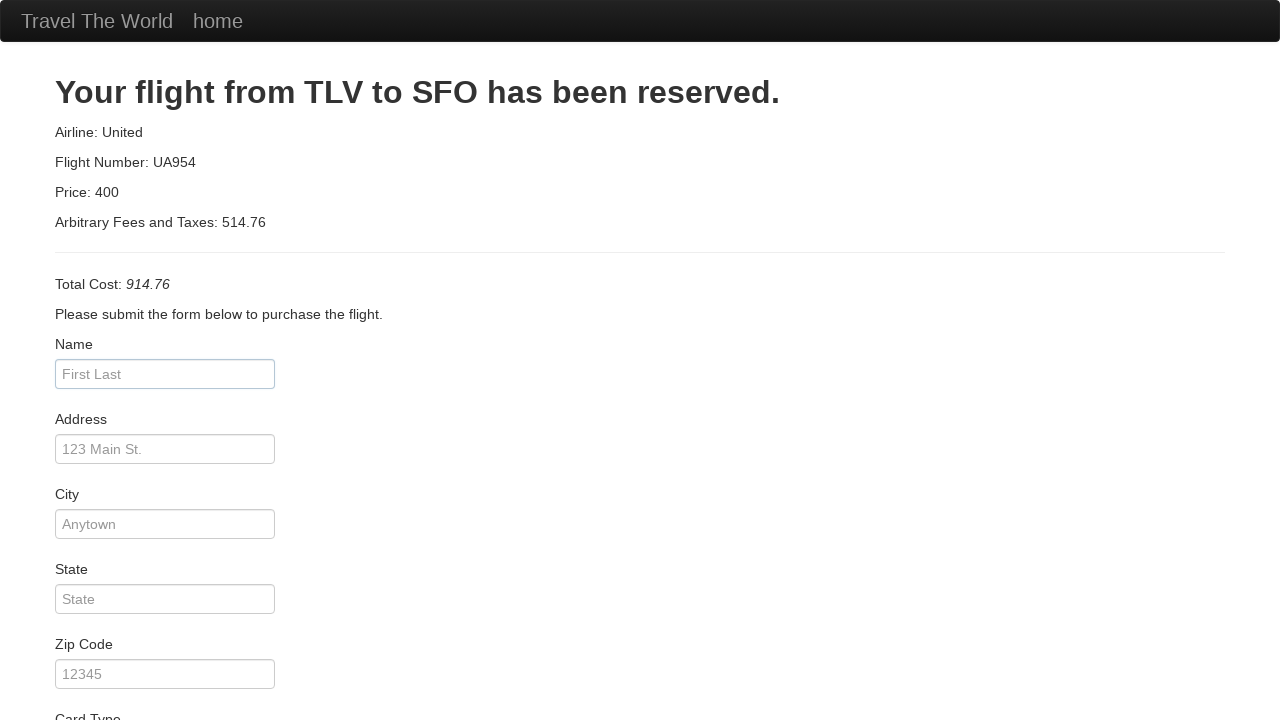

Filled passenger name with 'John Doe' on #inputName
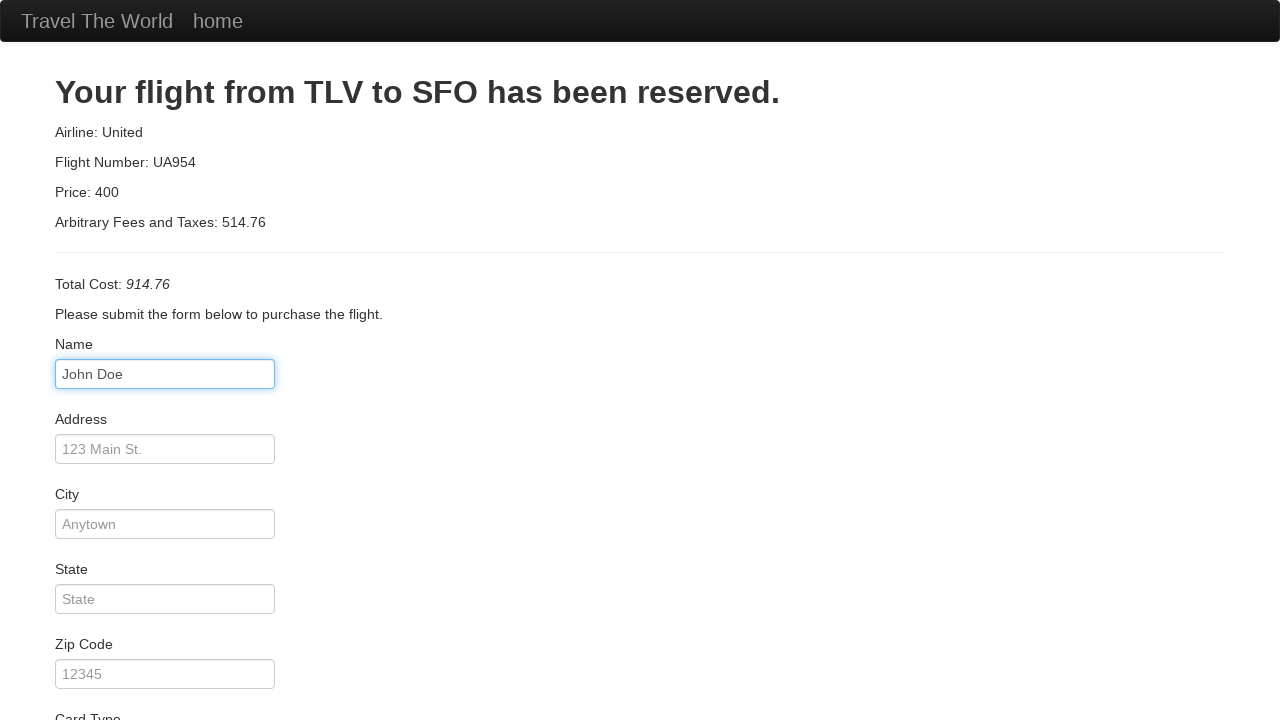

Filled address with '123 Main Street' on #address
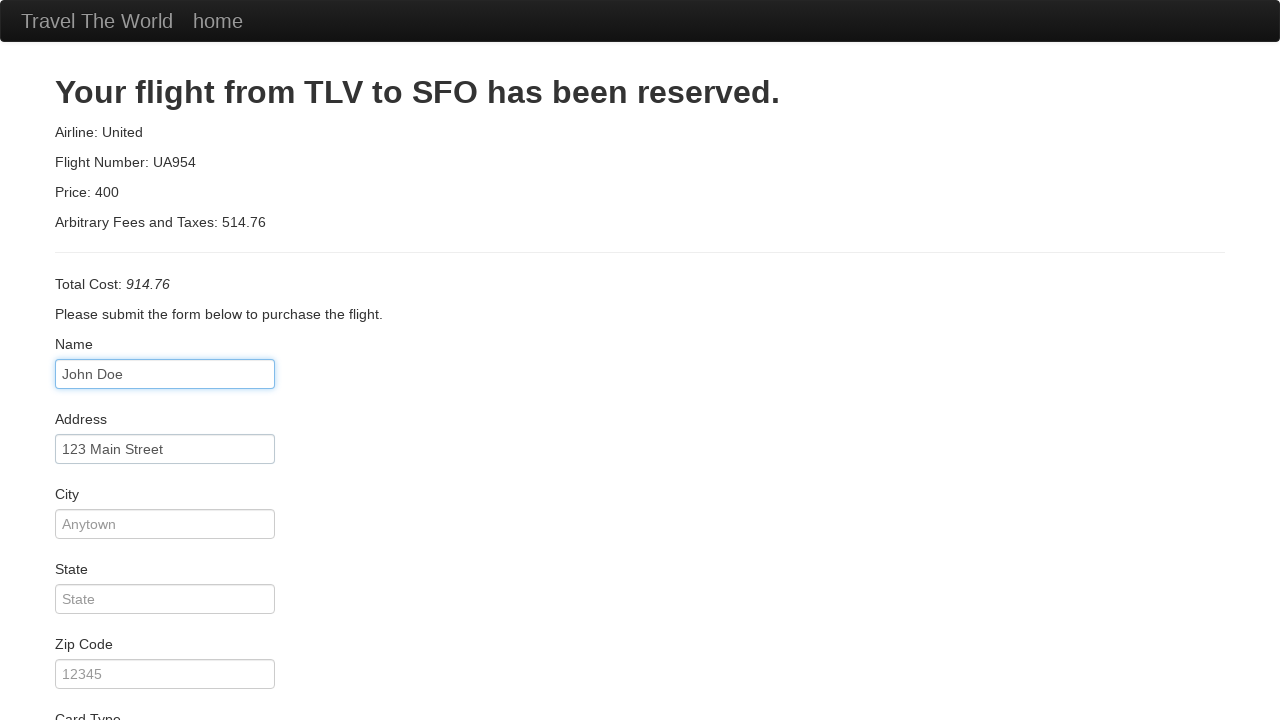

Filled city with 'Los Angeles' on #city
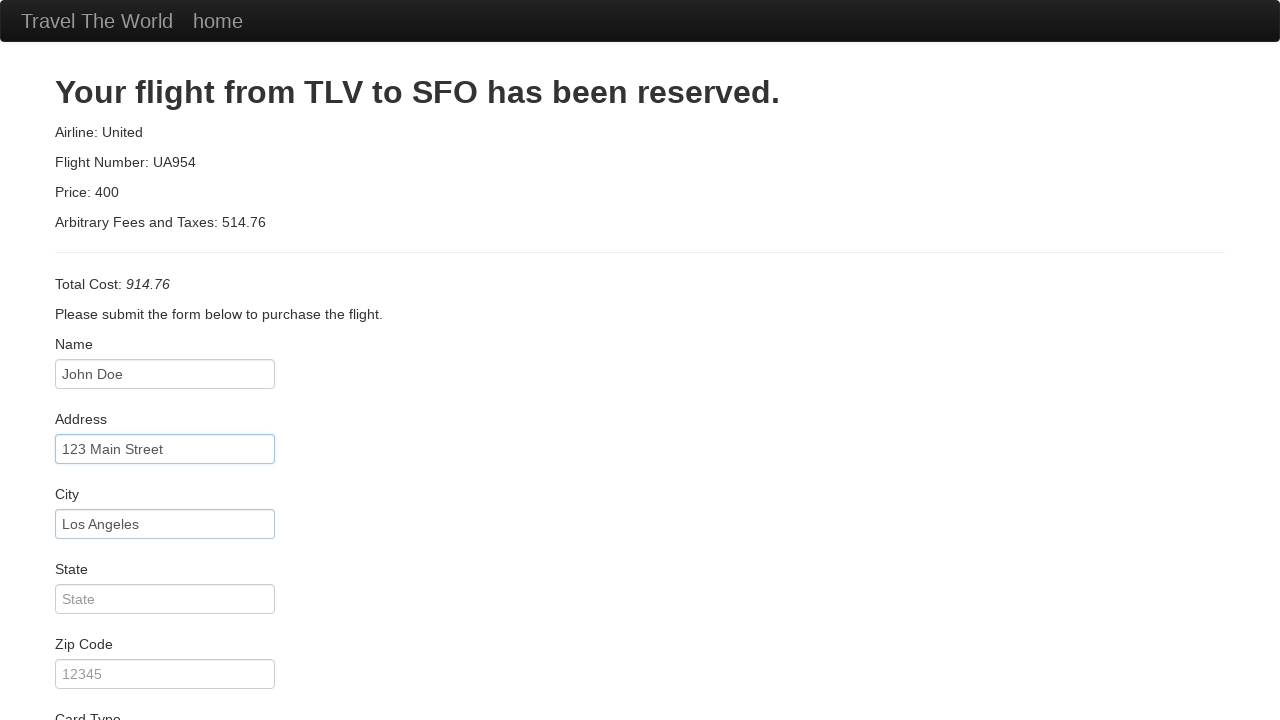

Filled state with 'CA' on #state
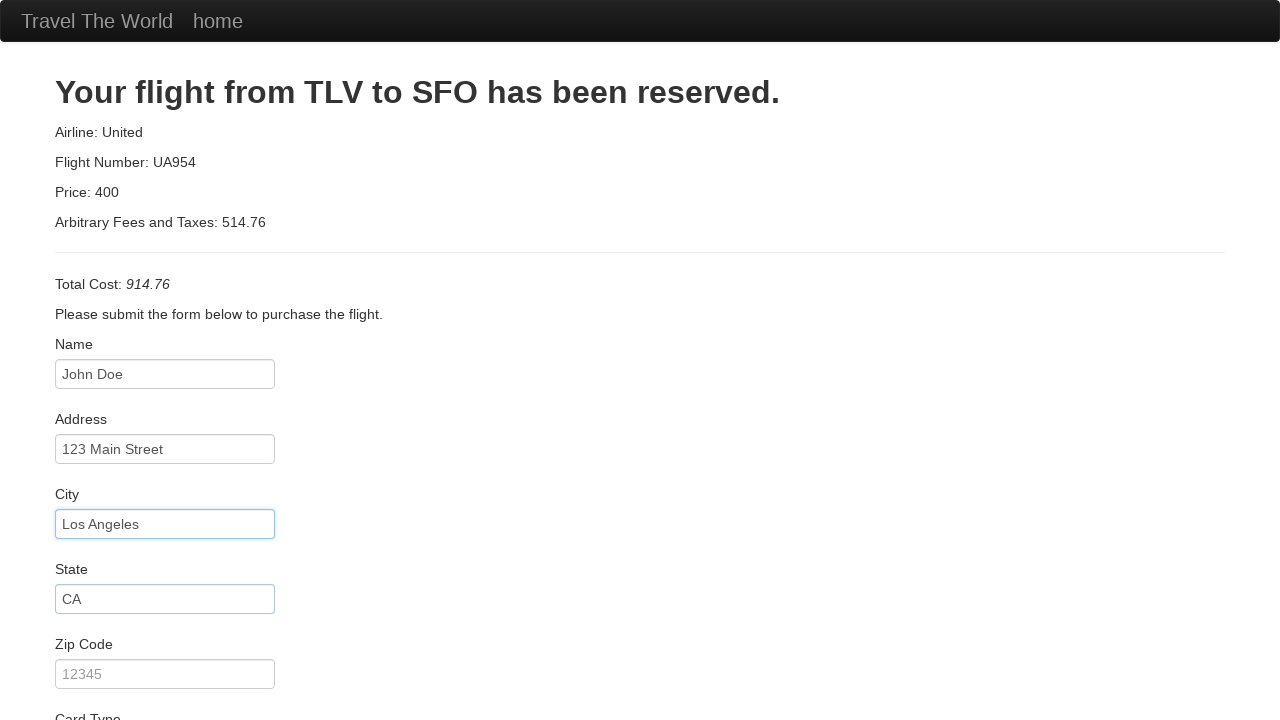

Filled zip code with '90001' on #zipCode
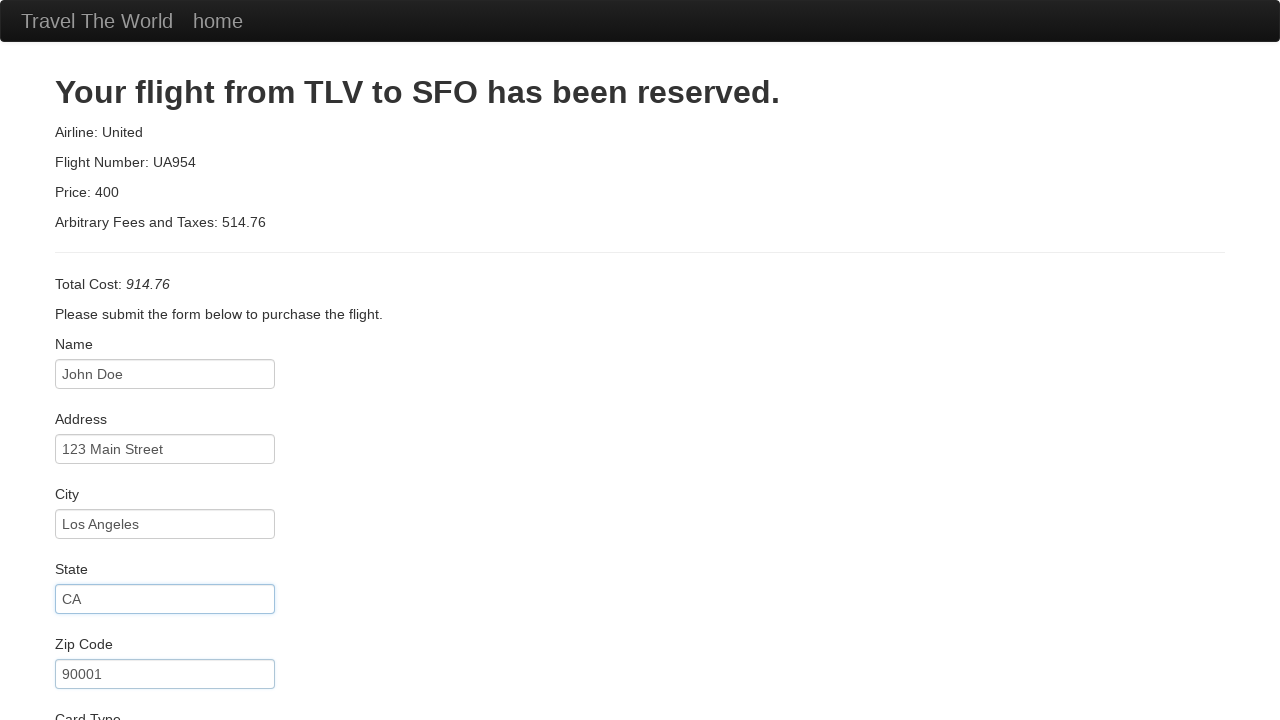

Filled credit card number on #creditCardNumber
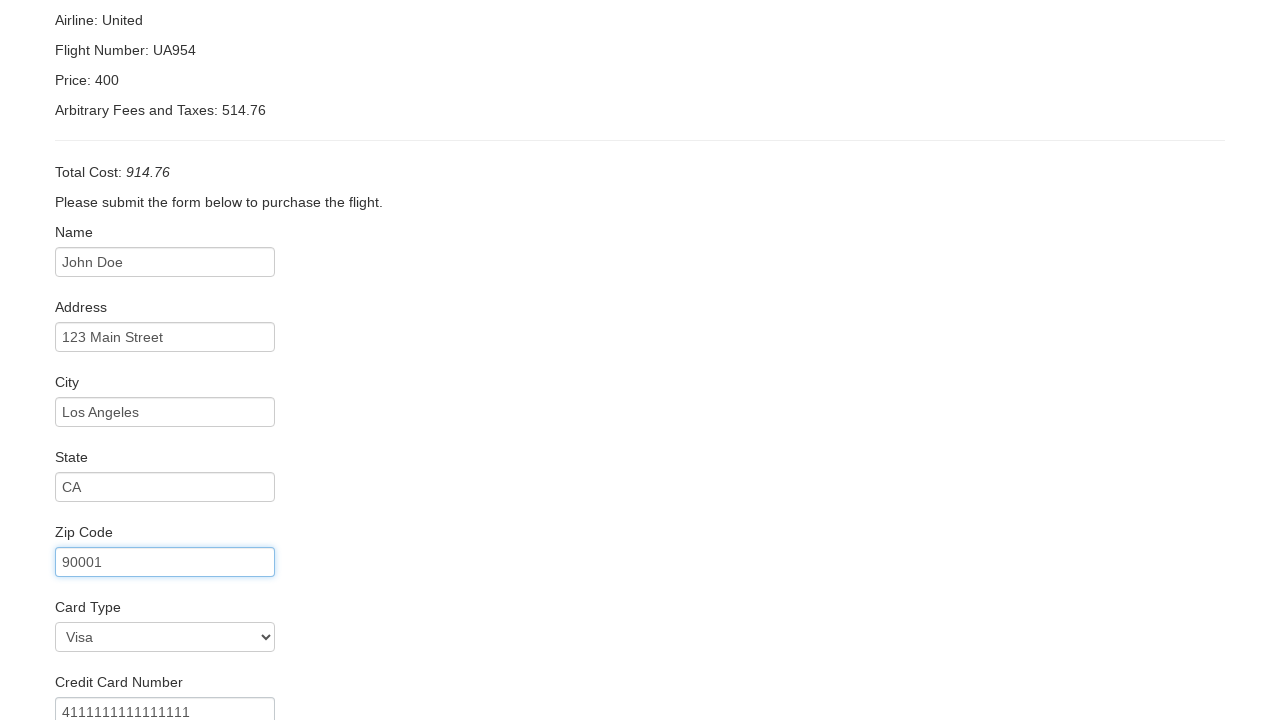

Filled name on card with 'John Doe' on #nameOnCard
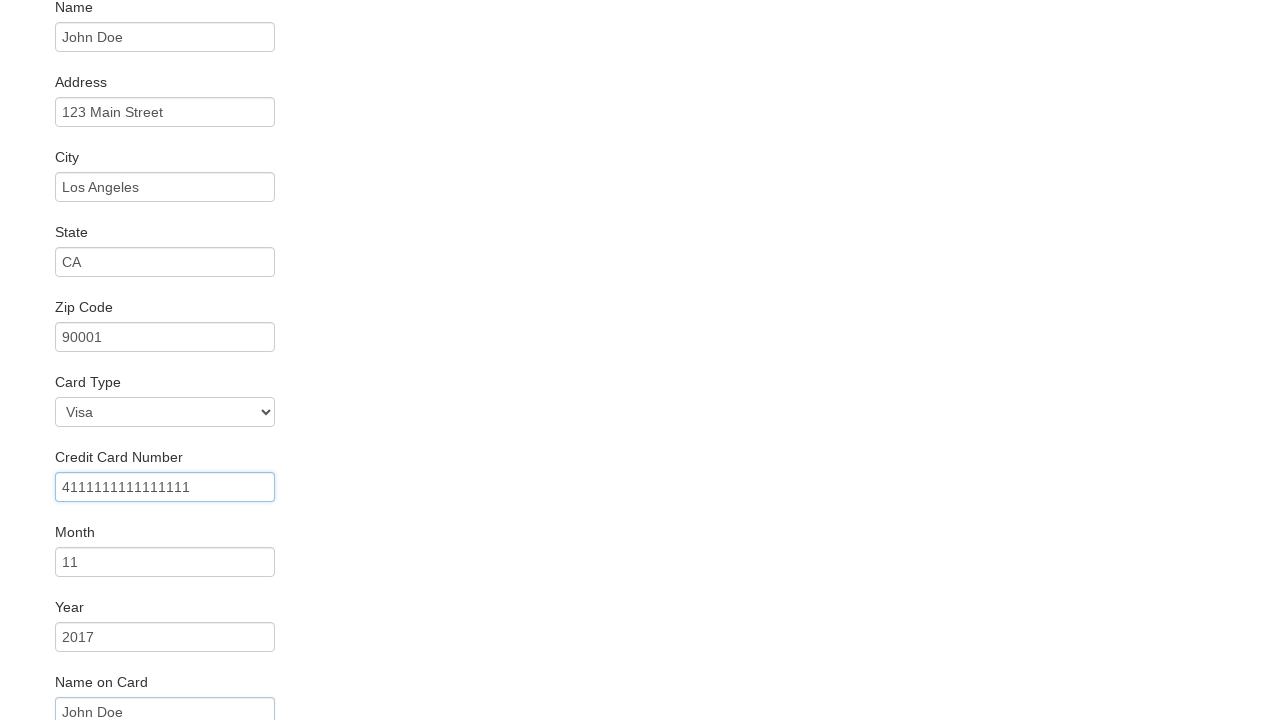

Clicked Purchase Flight button to complete booking at (118, 685) on input[value='Purchase Flight']
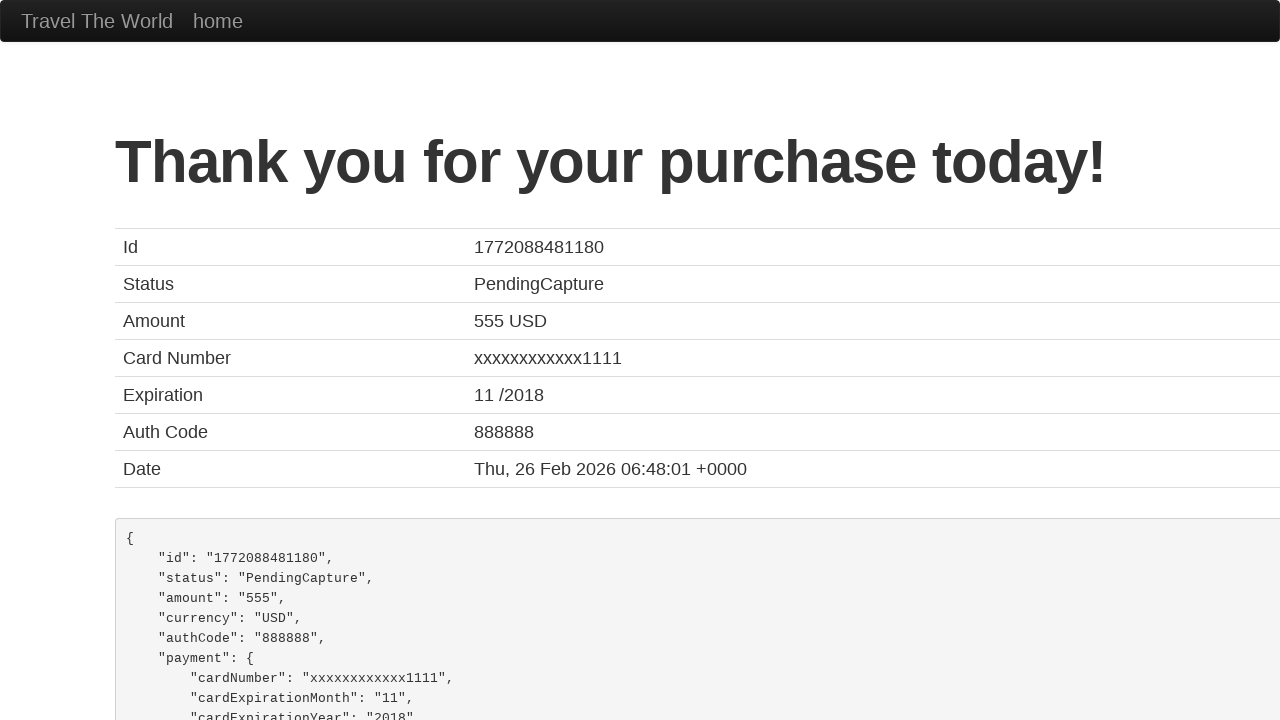

Confirmation page loaded successfully
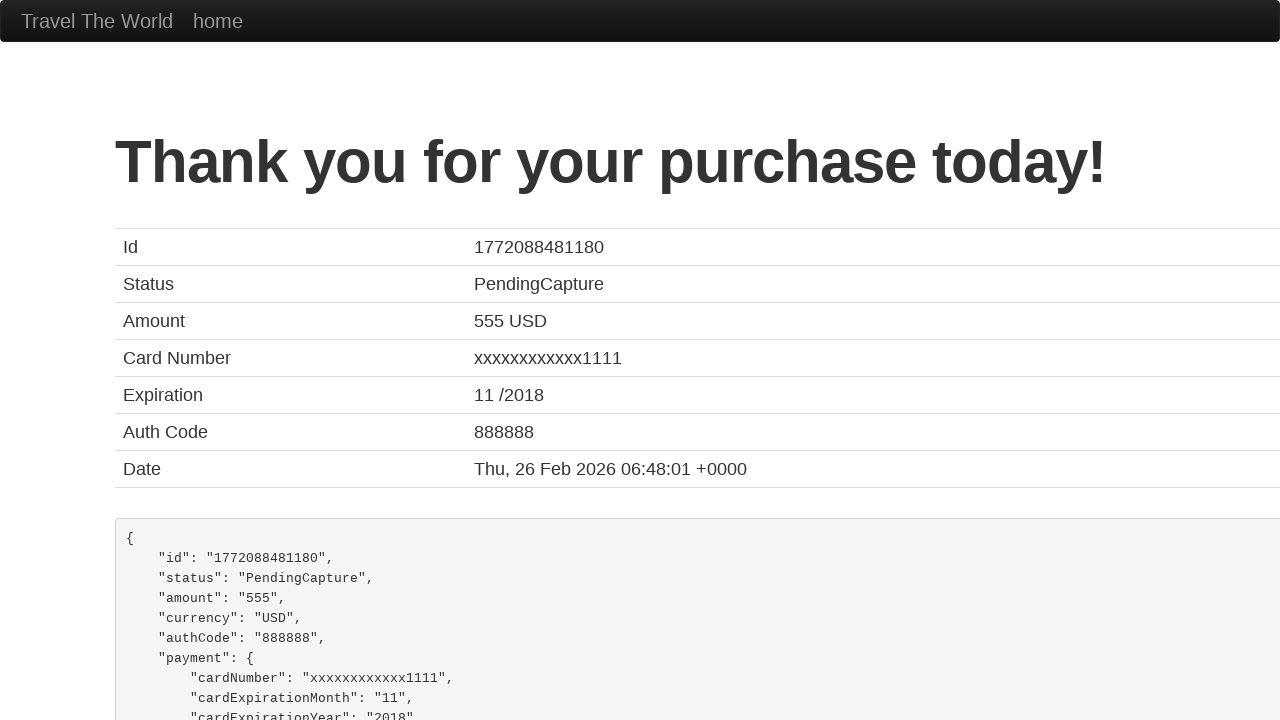

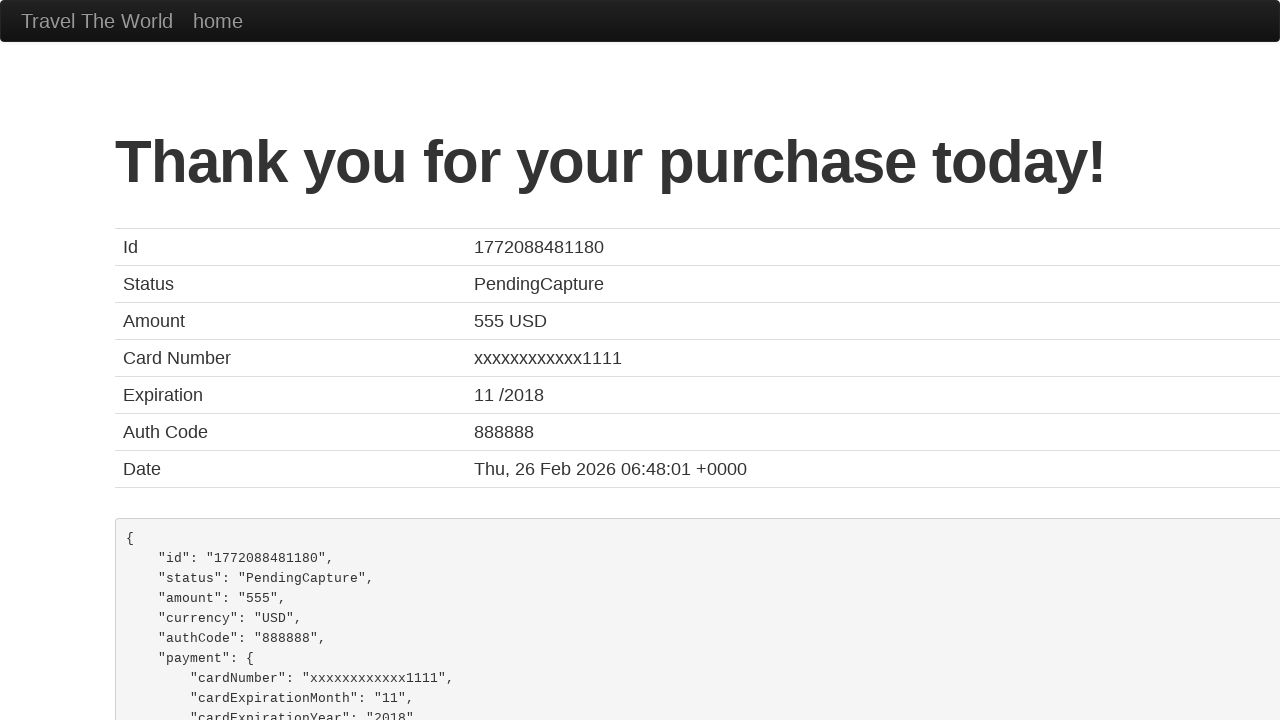